Navigates to Tutorialspoint's Selenium practice page using soft assertions to verify the page title

Starting URL: https://www.tutorialspoint.com/selenium/selenium_automation_practice.htm

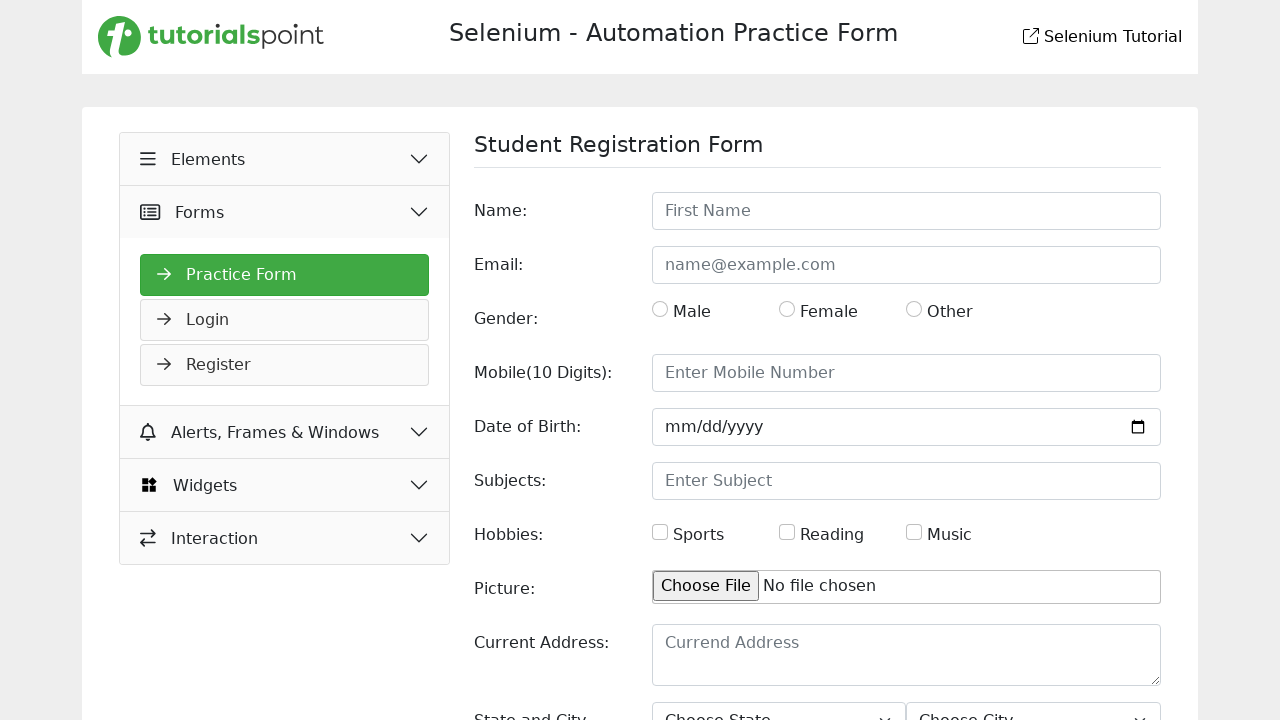

Retrieved page title
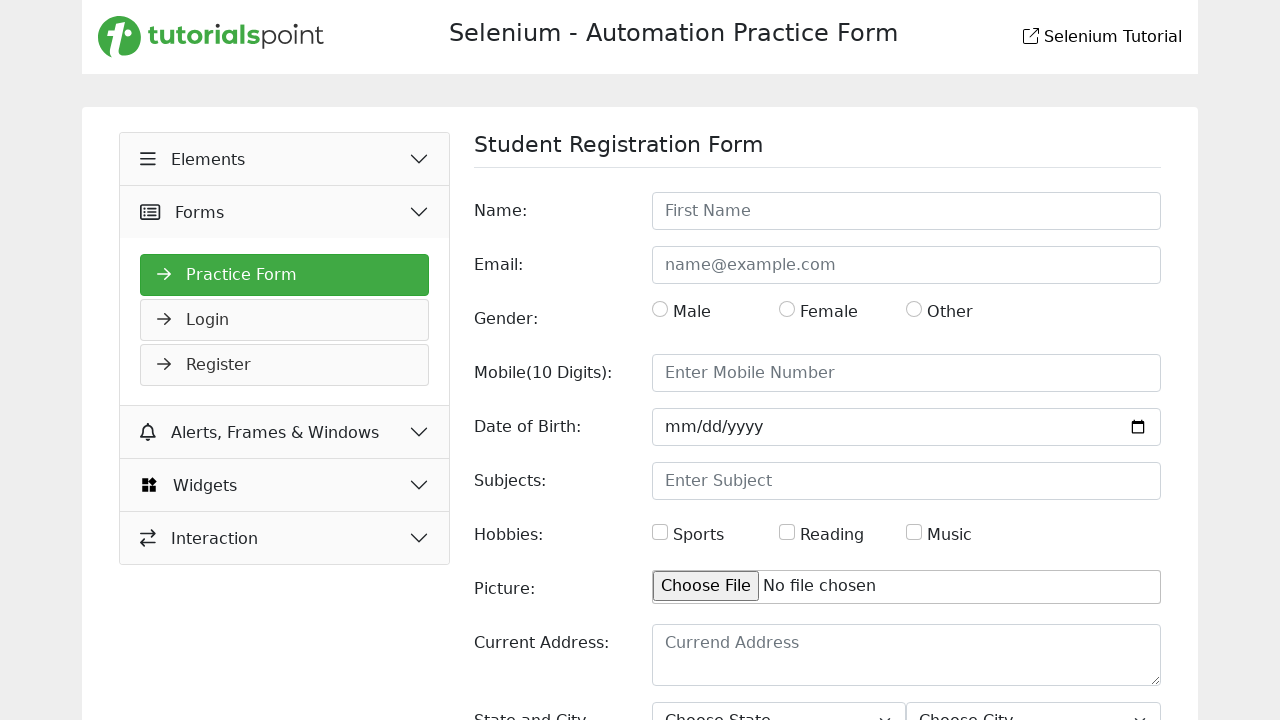

Logged page title to console
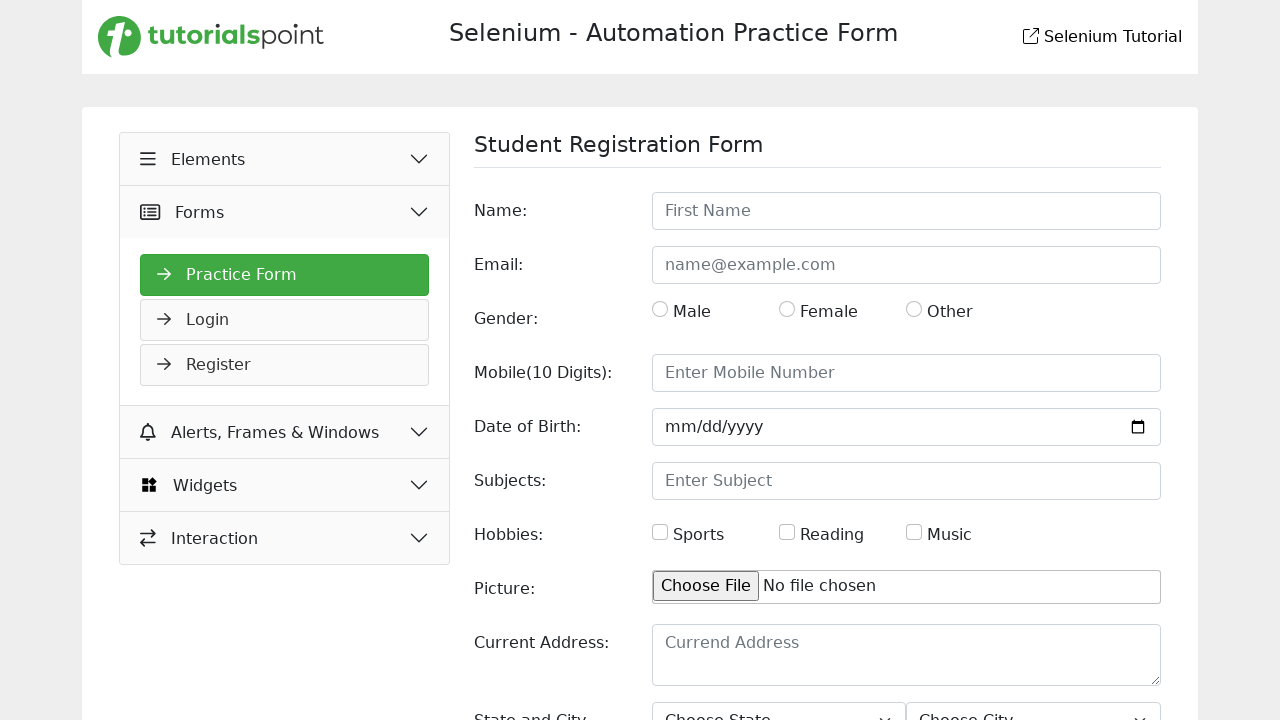

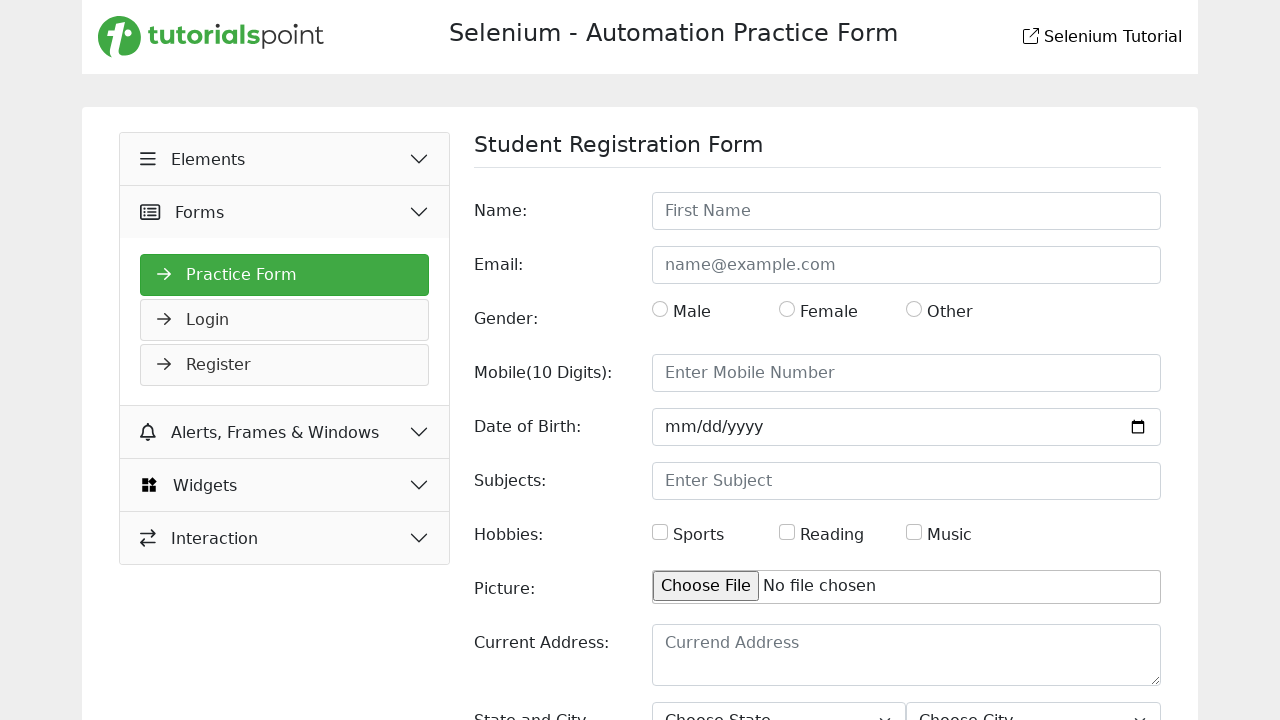